Tests checkbox and radio button interactions on a practice automation page by selecting a specific checkbox option and clicking a radio button

Starting URL: https://rahulshettyacademy.com/AutomationPractice/

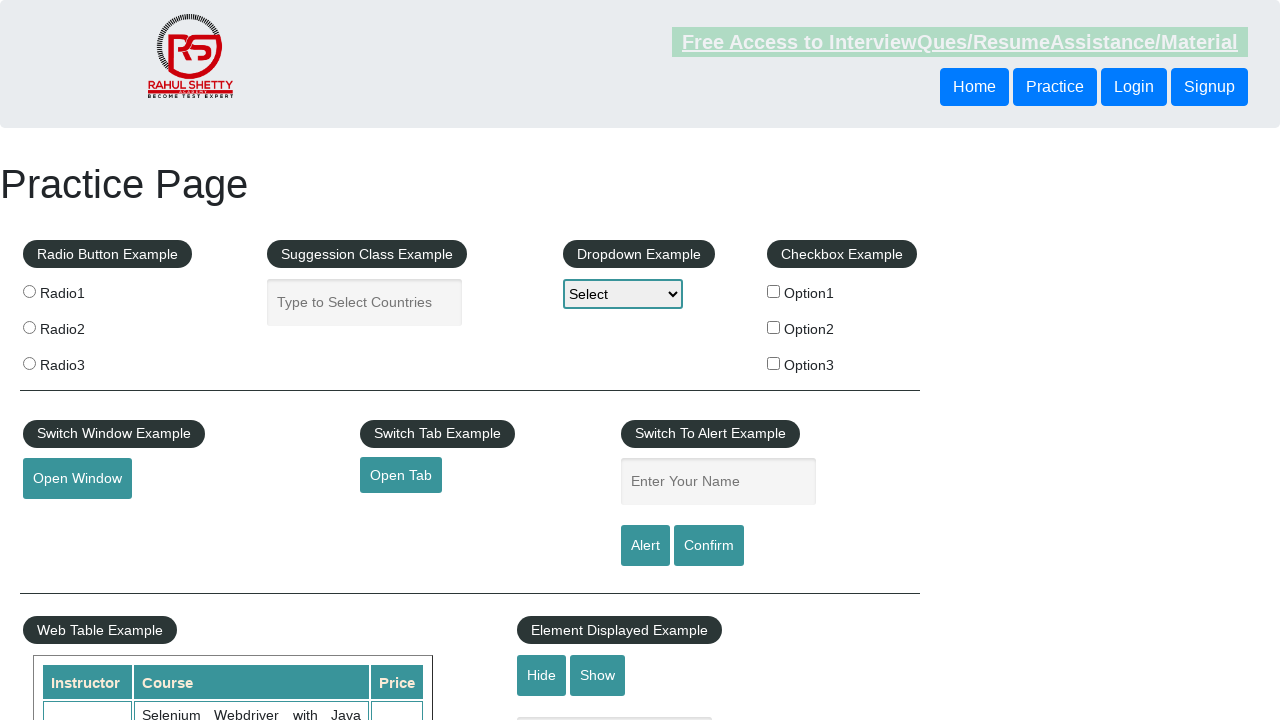

Navigated to automation practice page
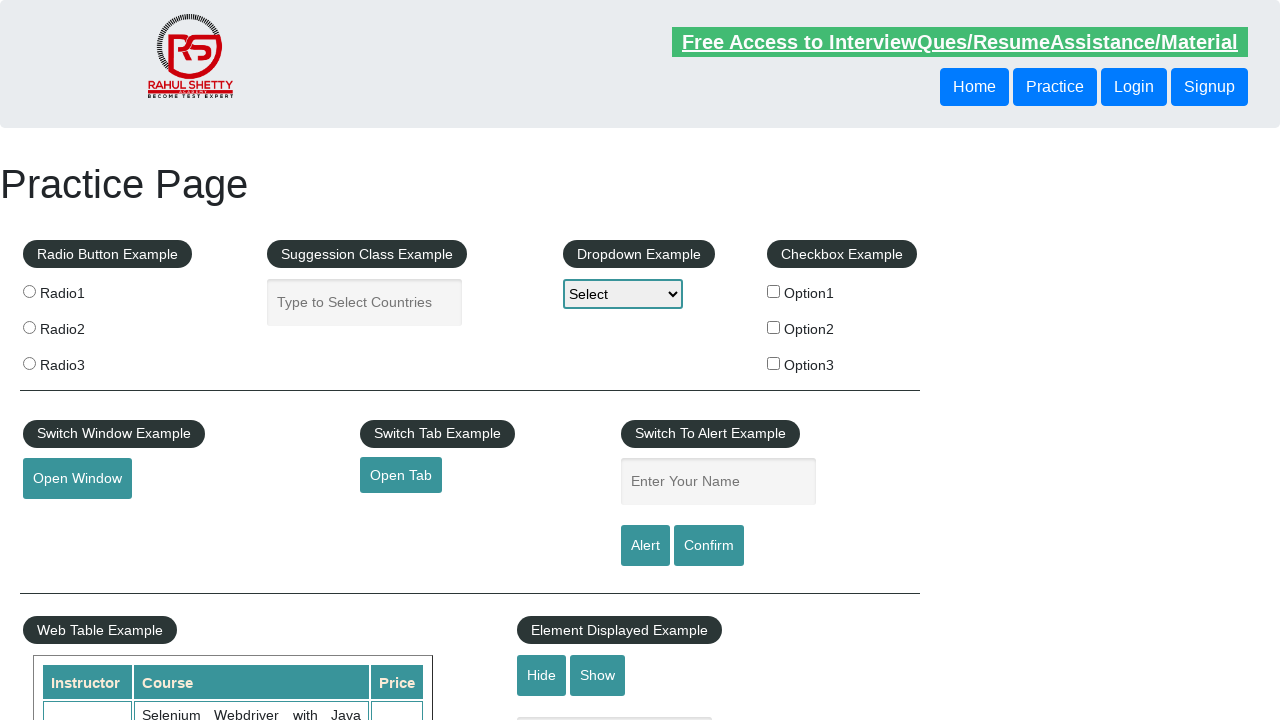

Clicked checkbox with value 'option2' at (774, 327) on input[type='checkbox'][value='option2']
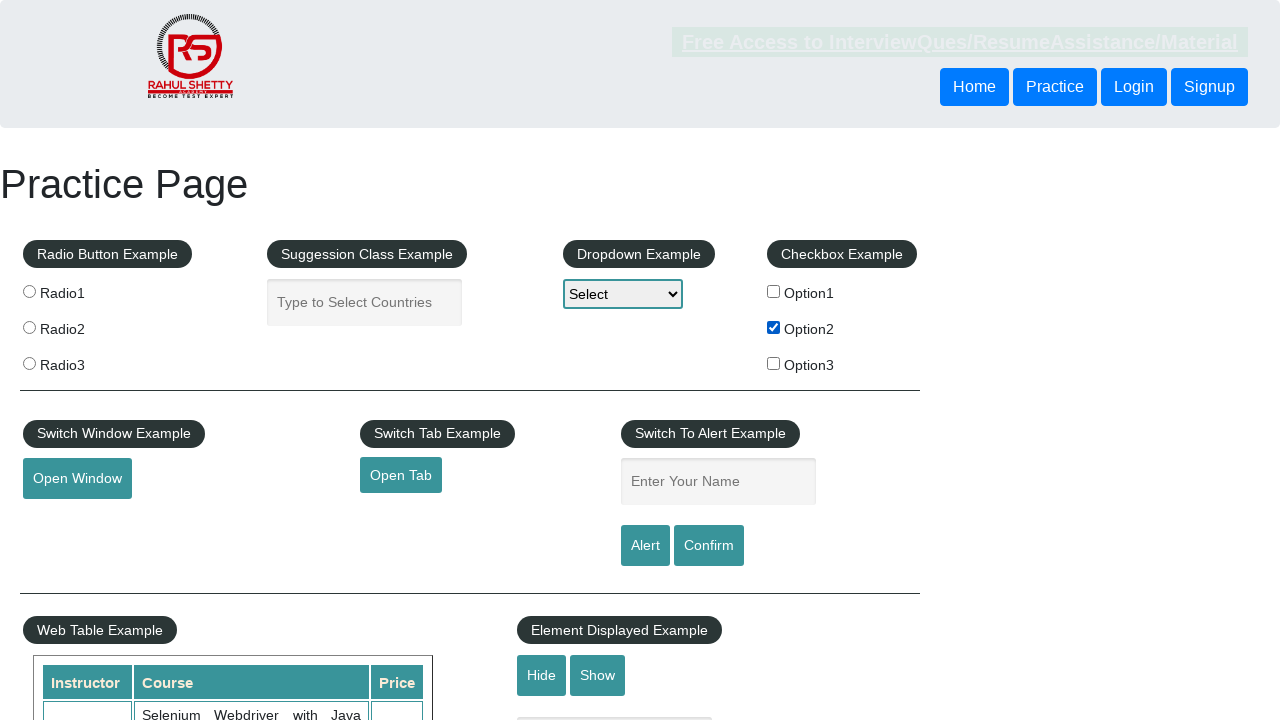

Verified checkbox 'option2' is selected
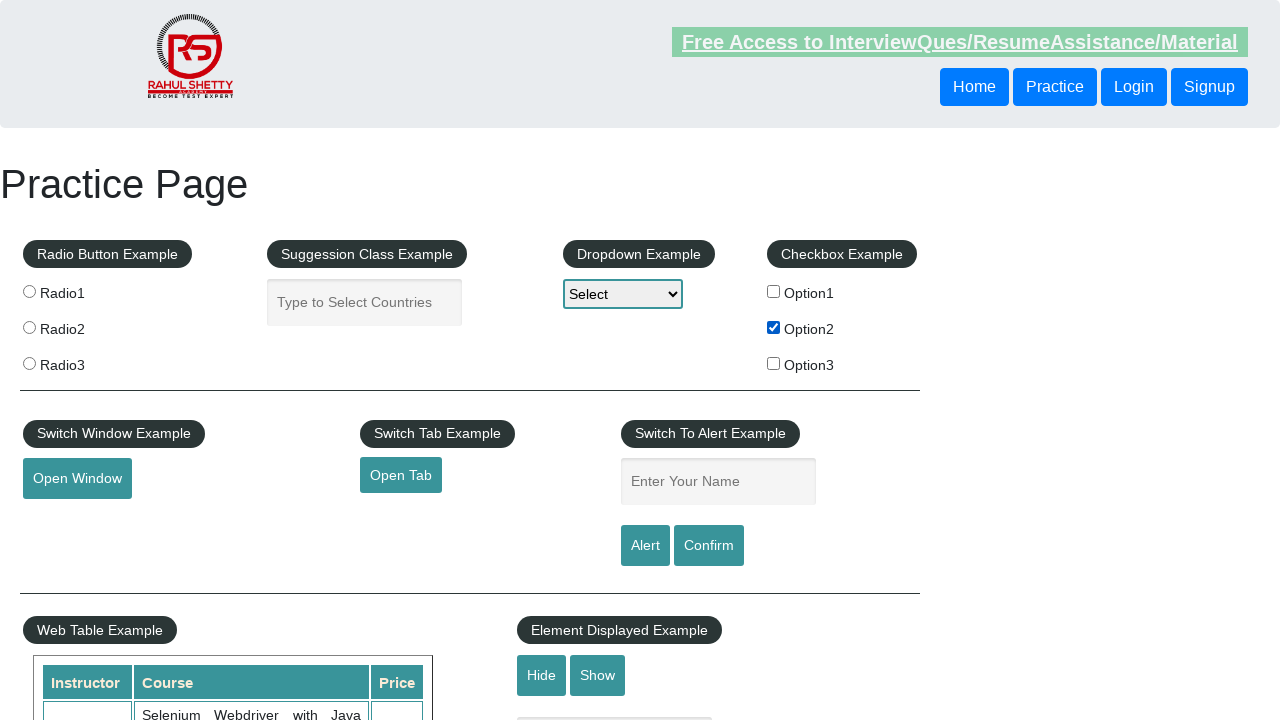

Clicked first radio button at (29, 291) on .radioButton >> nth=0
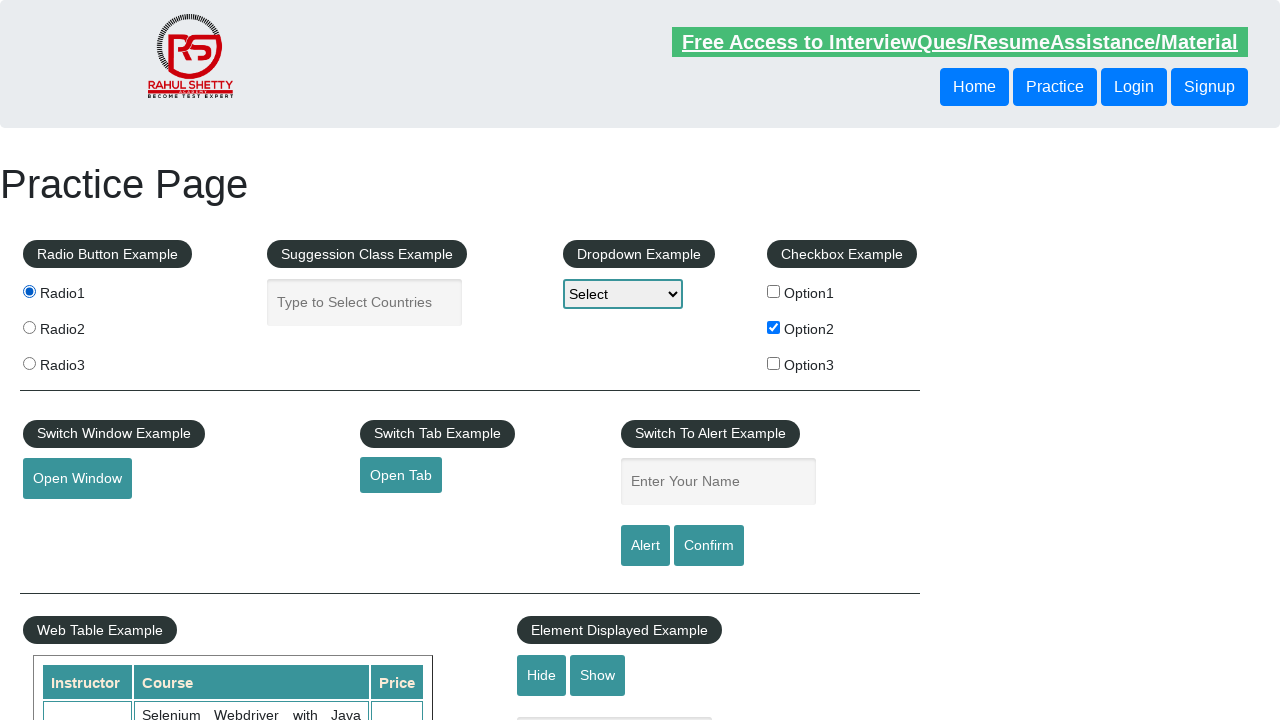

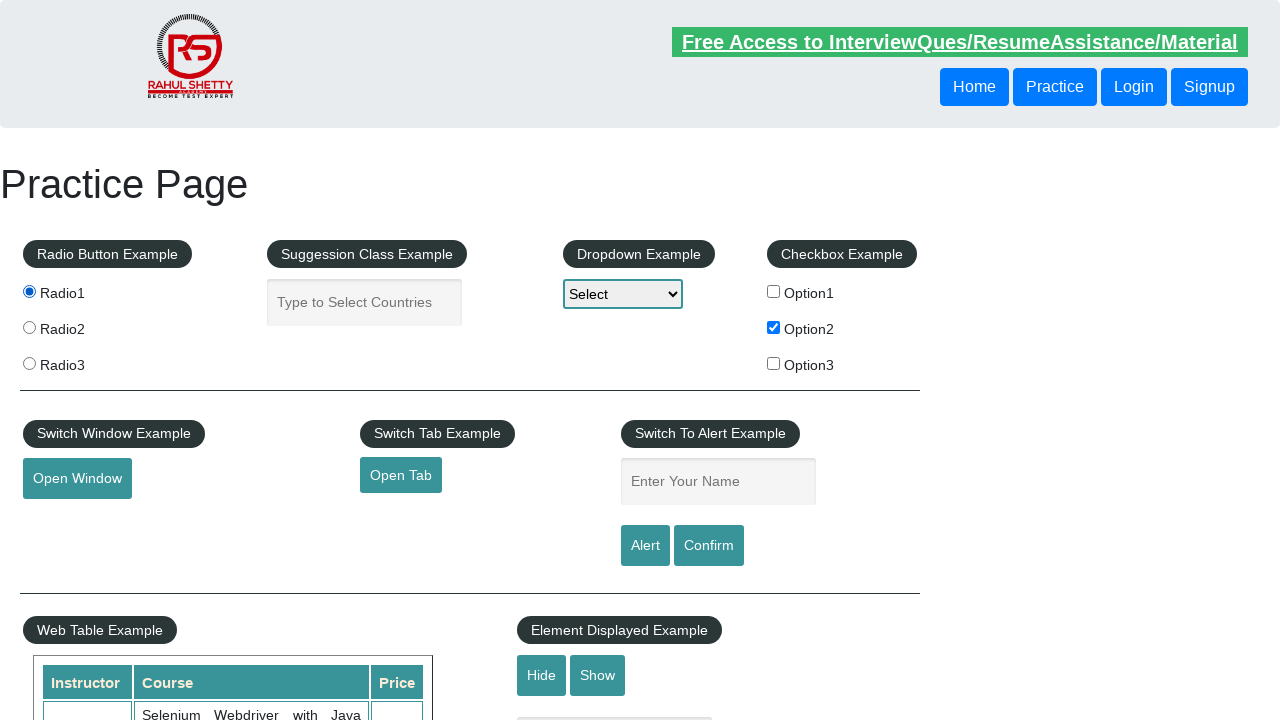